Tests clicking on the "JOIN OUR ACADEMY" section heading on the Rahul Shetty Academy homepage, which likely scrolls to or interacts with that section of the page.

Starting URL: https://rahulshettyacademy.com/

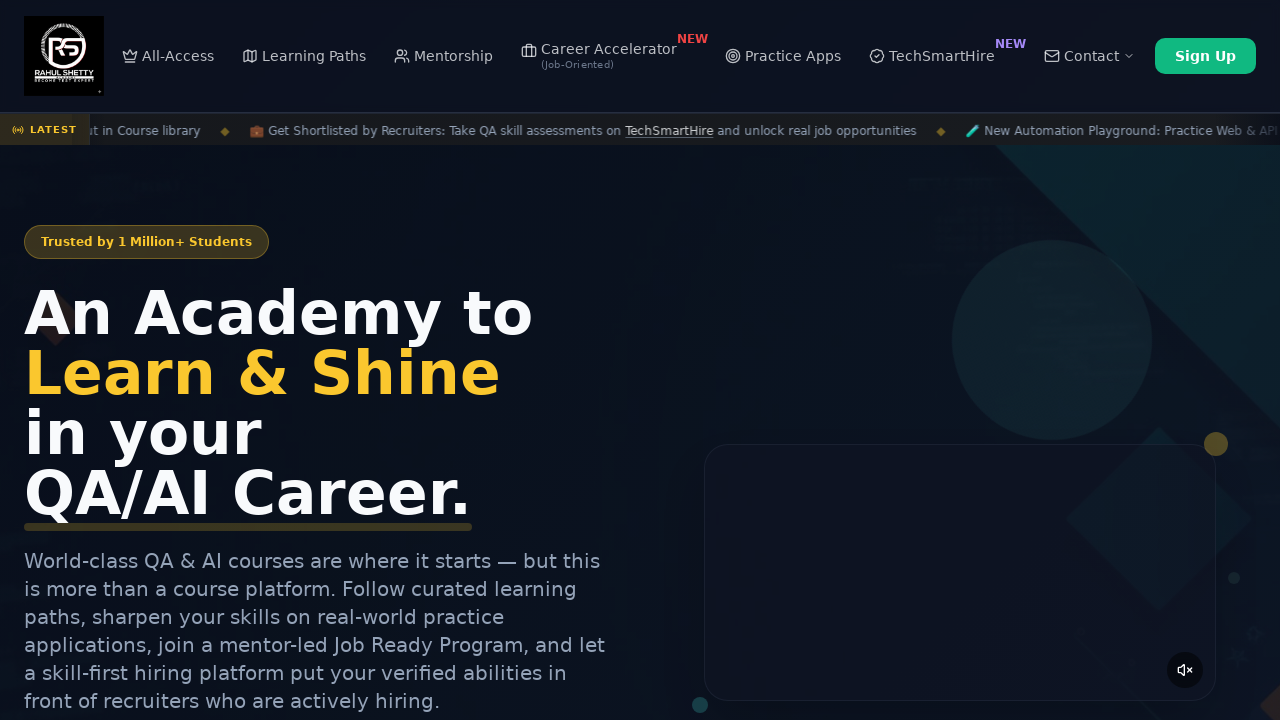

Page loaded - DOM content ready
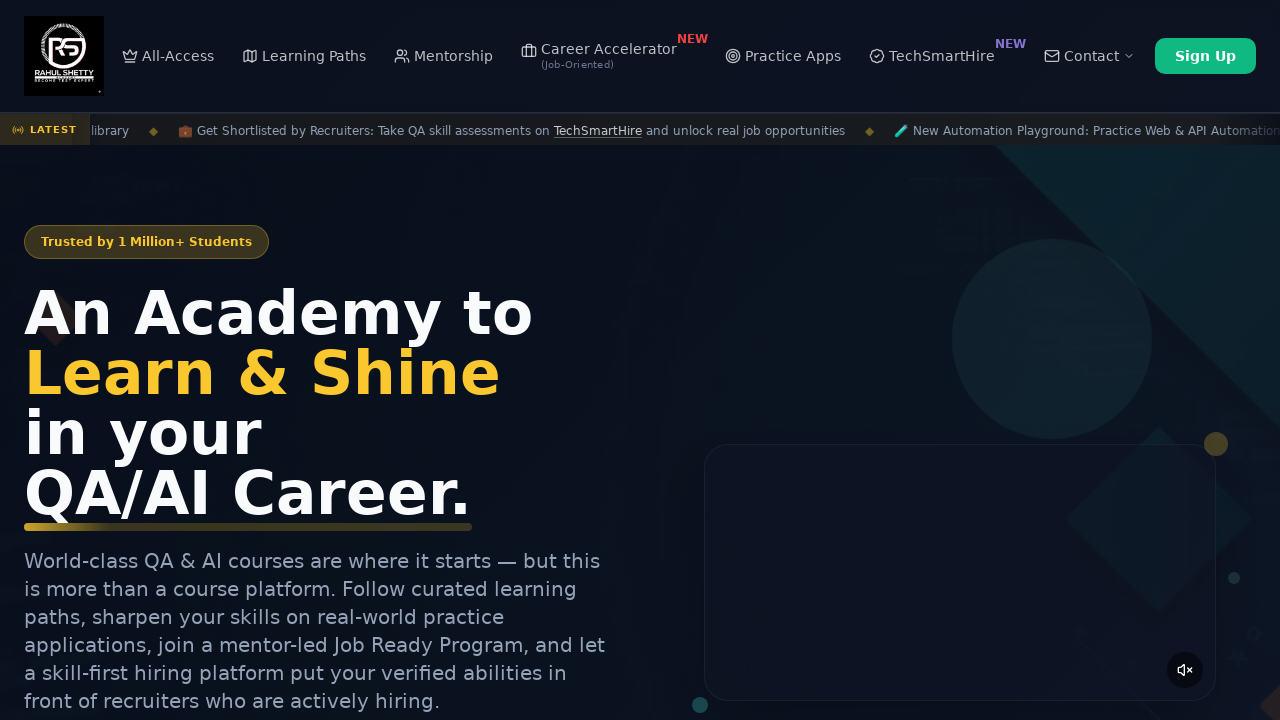

Clicked on 'JOIN OUR ACADEMY' section heading at (640, 360) on xpath=//h2[text()='JOIN OUR ACADEMY']
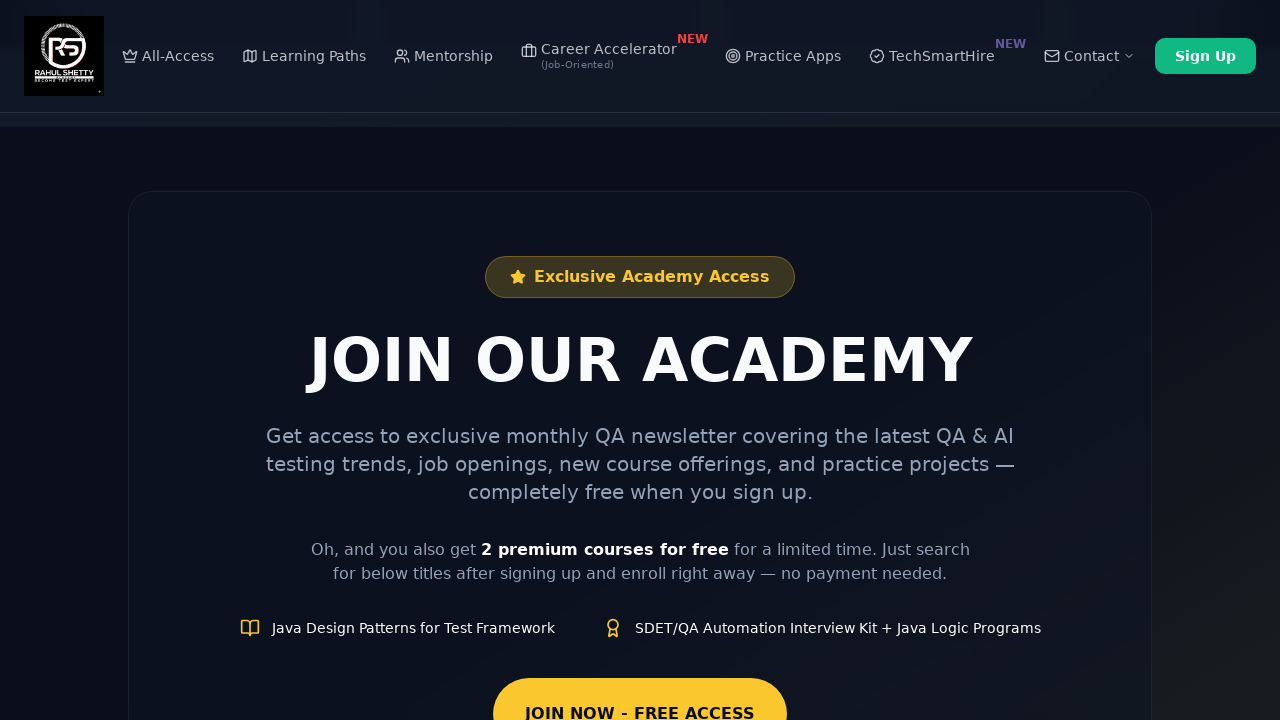

Waited 2 seconds for scroll or navigation action to complete
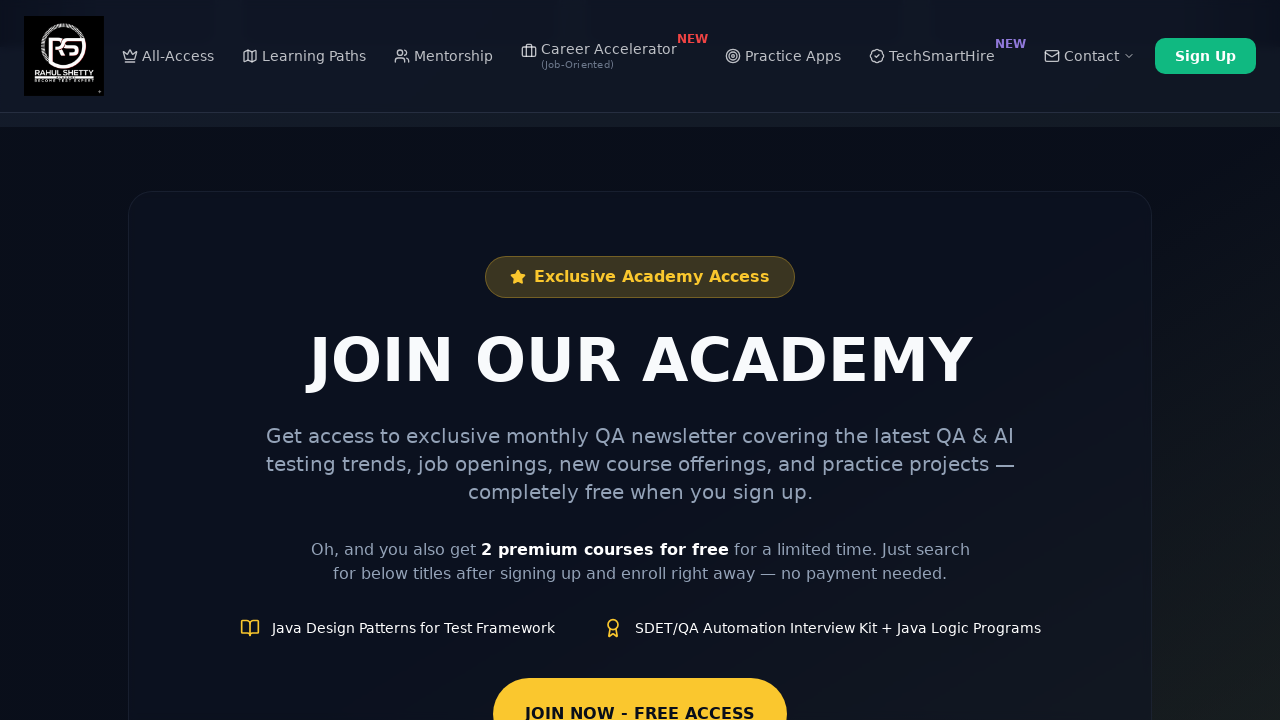

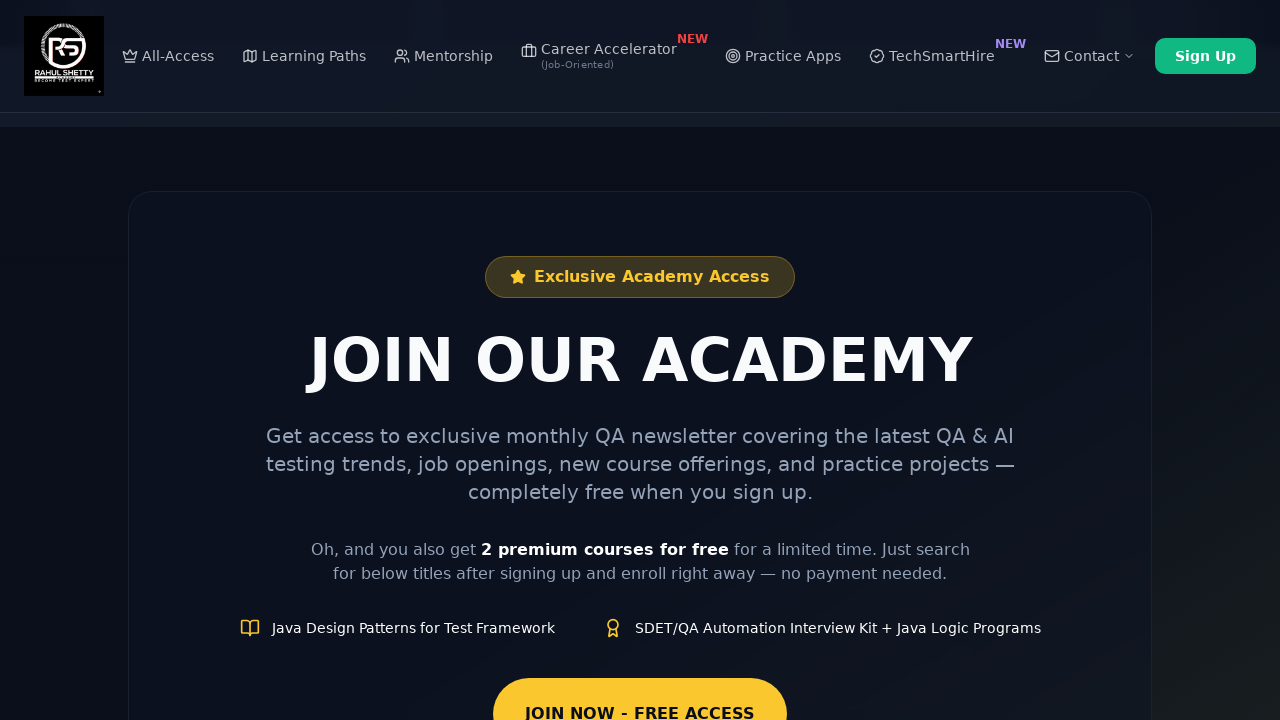